Tests unit conversion by entering a value in the input field

Starting URL: https://www.unitconverters.net

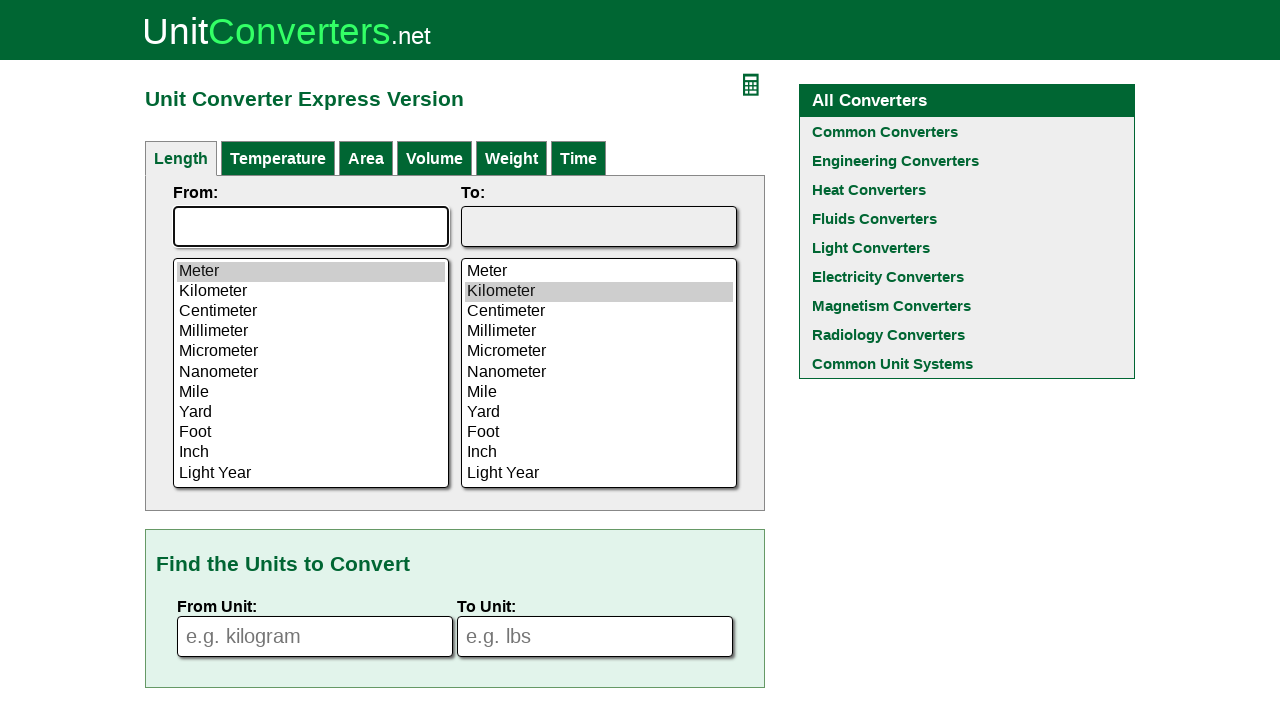

Entered value '100' in the conversion input field on input[name='fromVal']
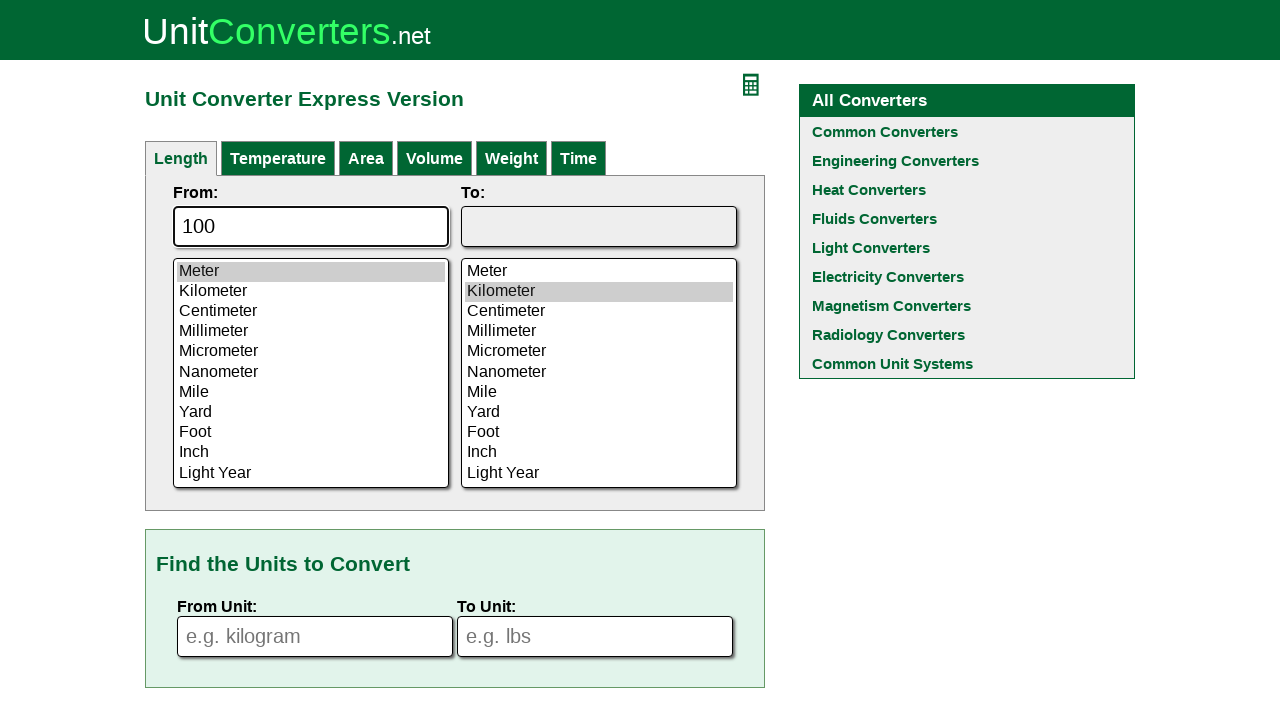

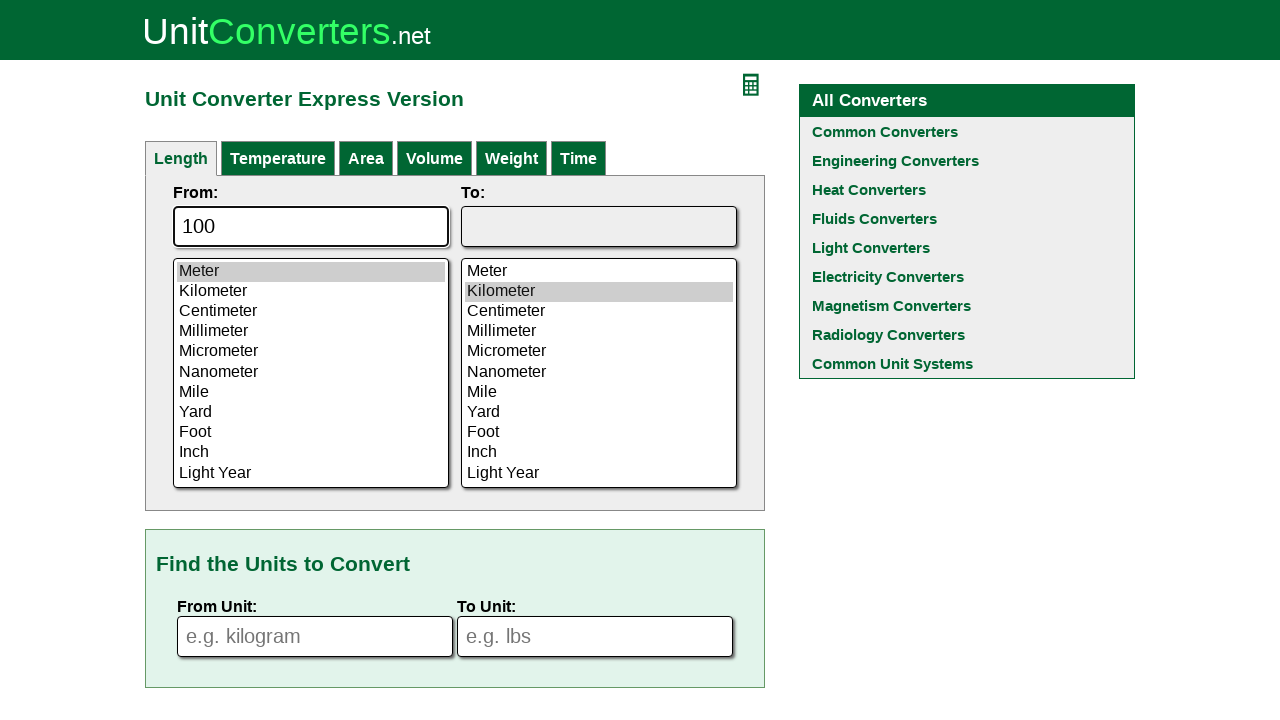